Tests window handling by clicking a link to open a new window and switching to it

Starting URL: https://the-internet.herokuapp.com/windows

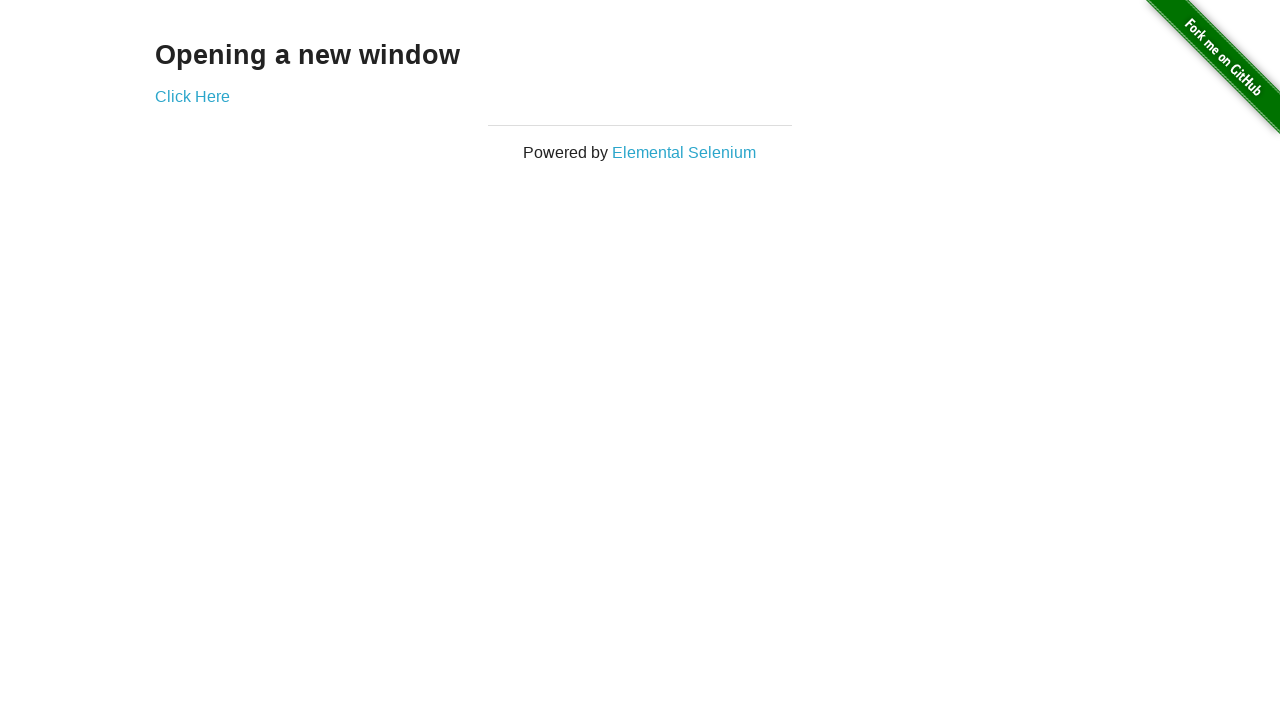

Clicked 'Click Here' link to open new window at (192, 96) on text='Click Here'
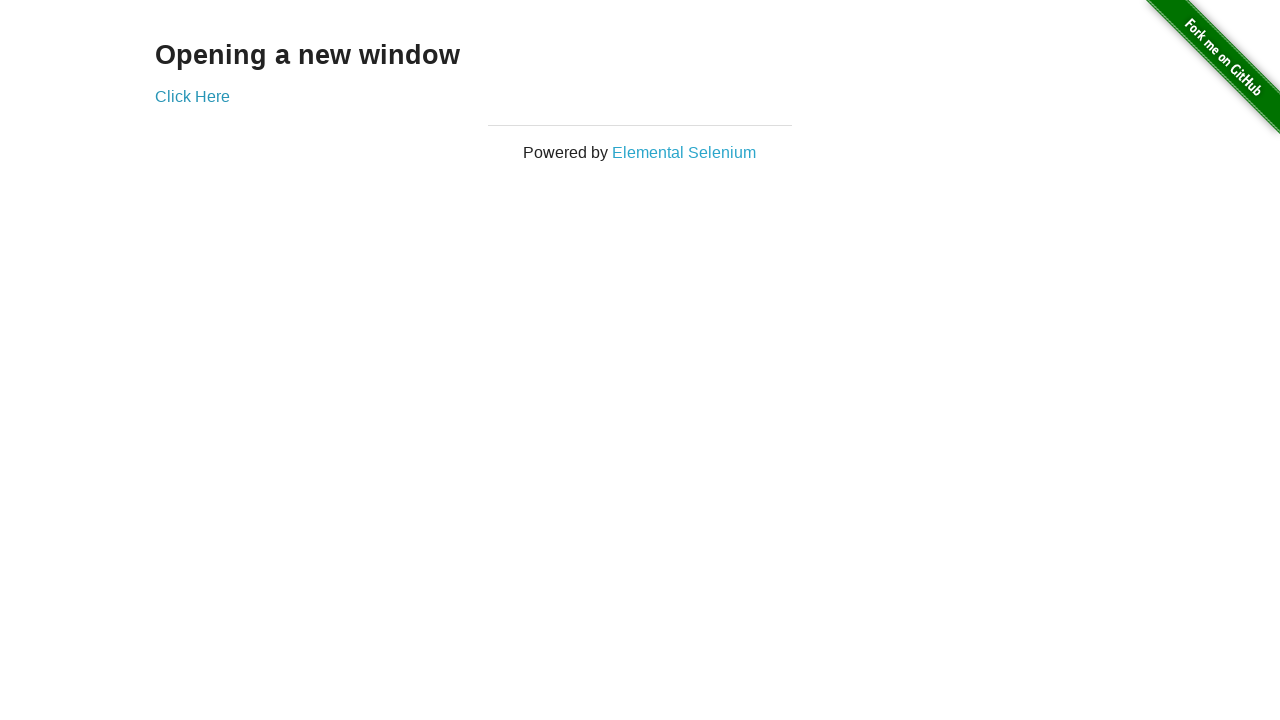

Clicked 'Click Here' link with force=True and captured new page at (192, 96) on text='Click Here'
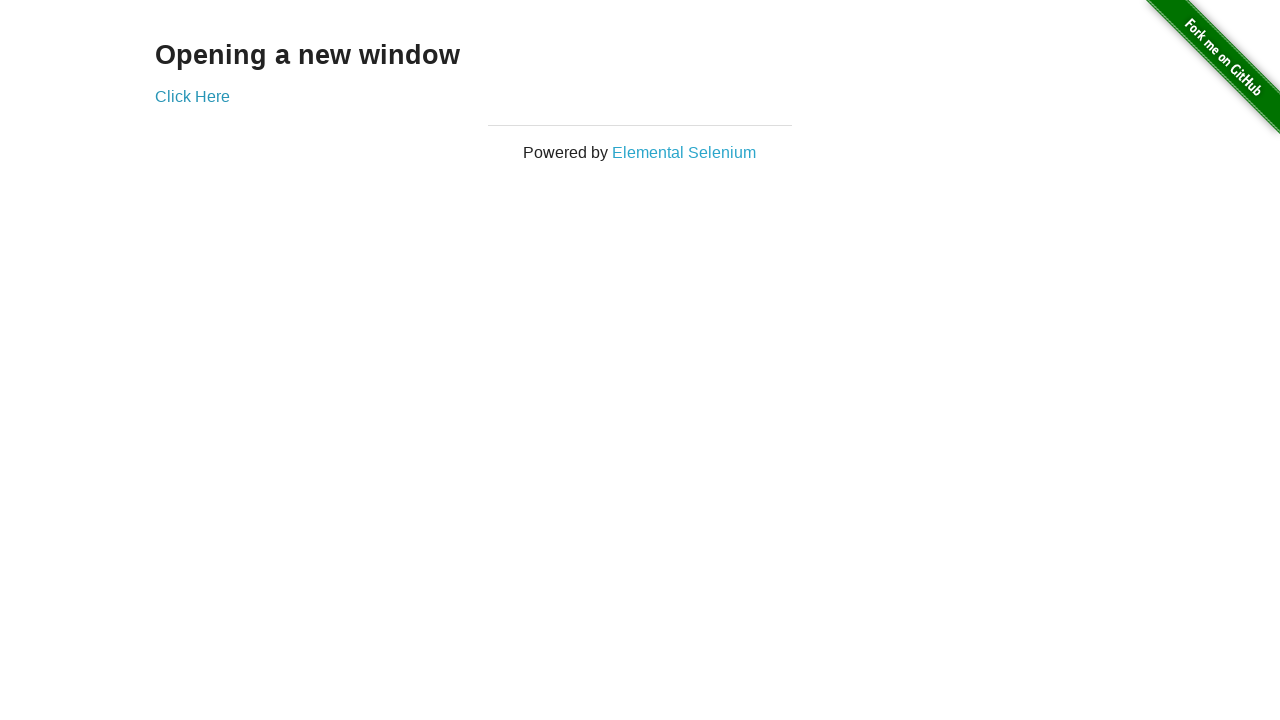

Obtained new page object from context
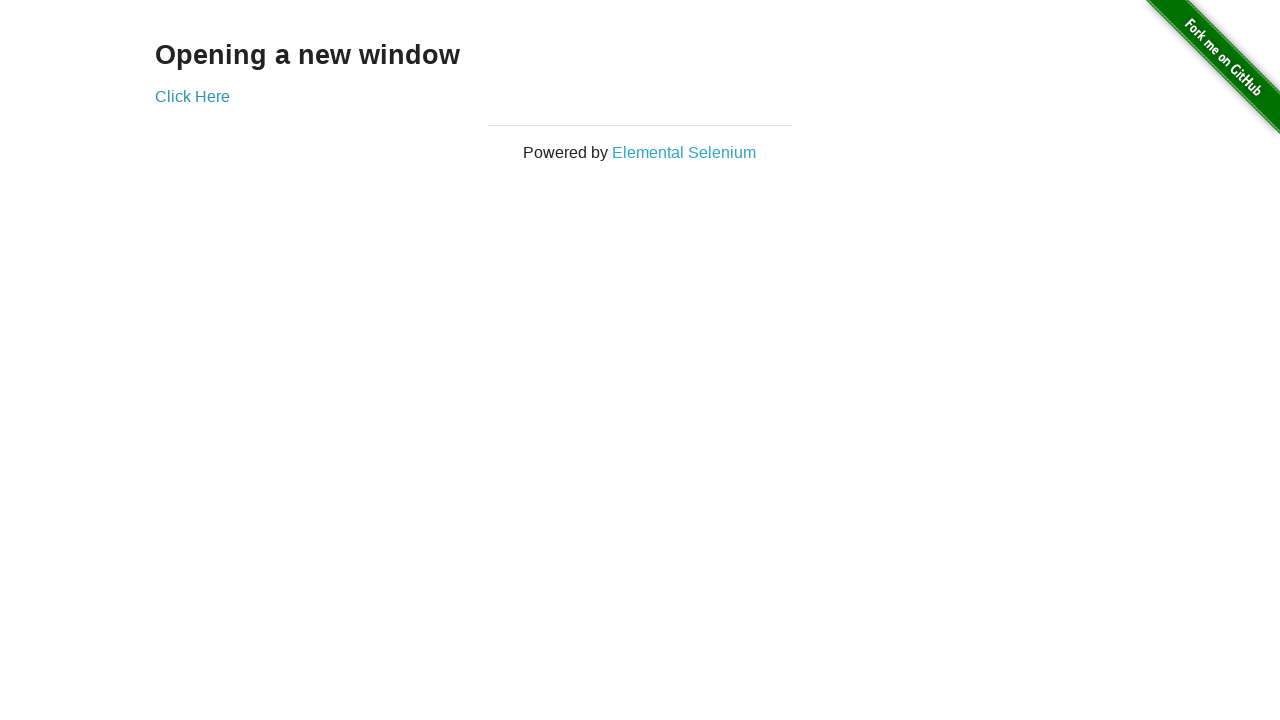

New page loaded successfully
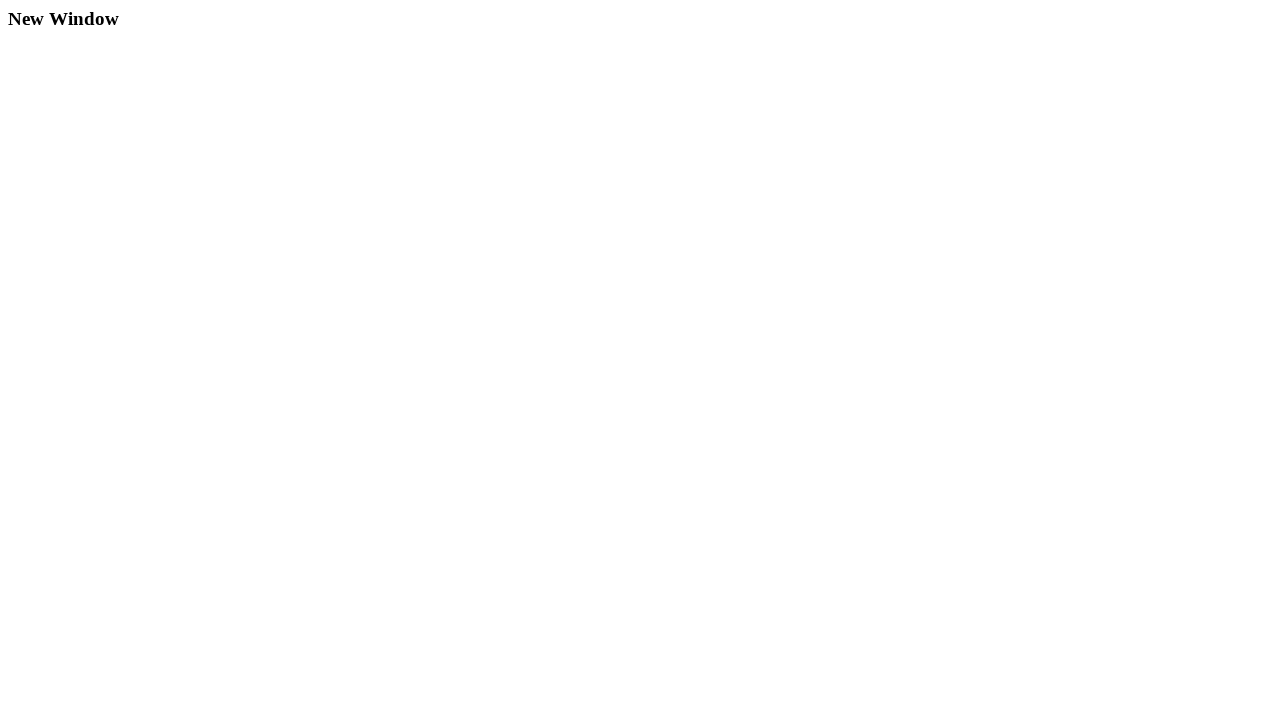

Verified new window title: New Window
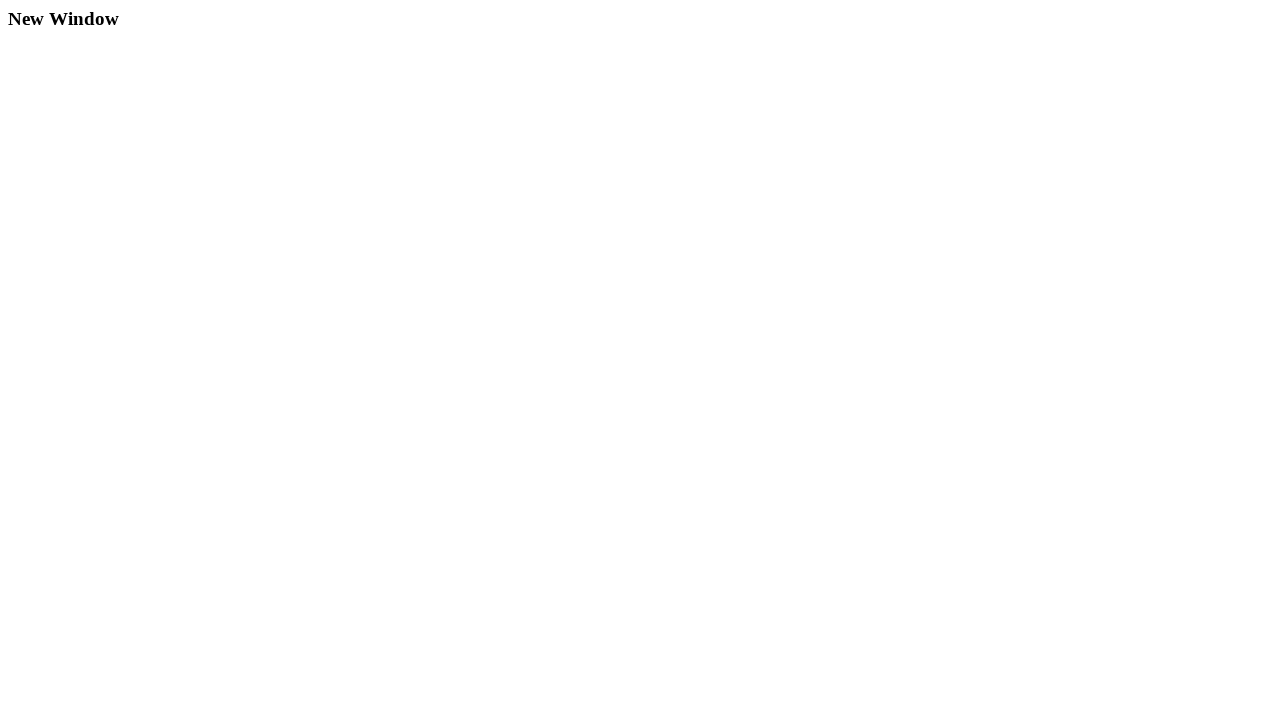

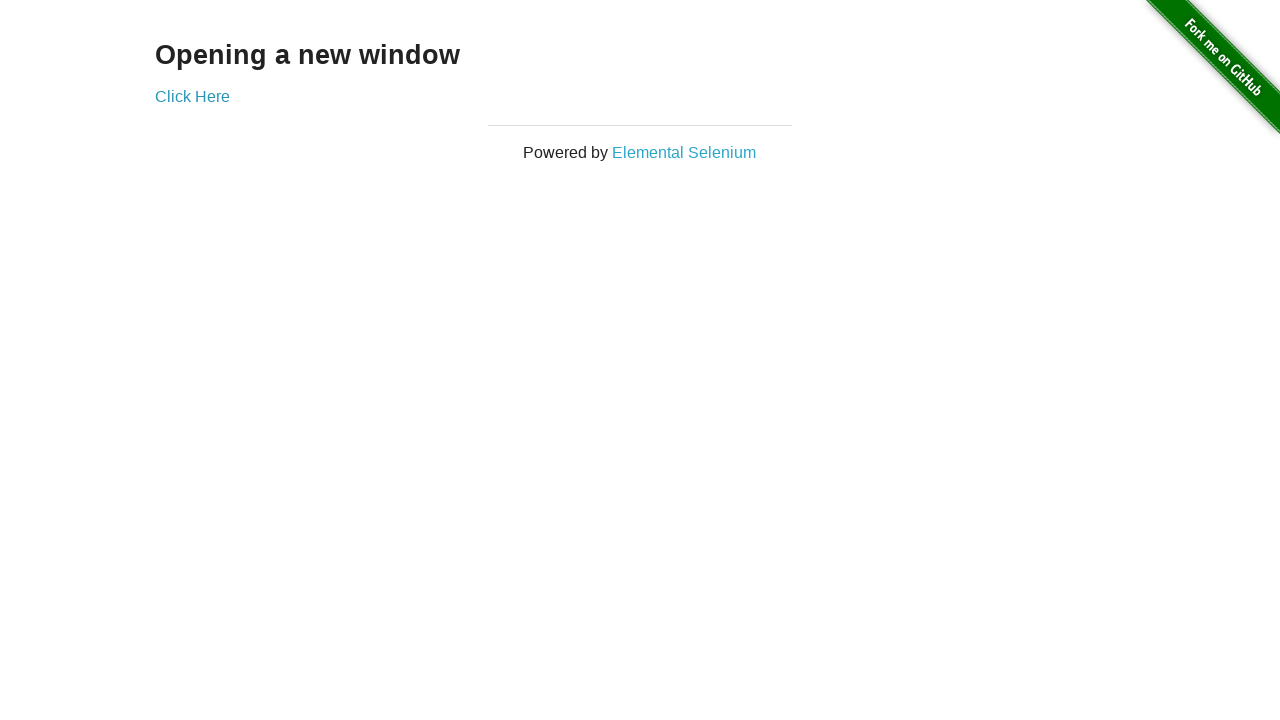